Tests password field validation with above maximum input (21 characters) expecting error

Starting URL: https://qa-practice.netlify.app/bugs-form

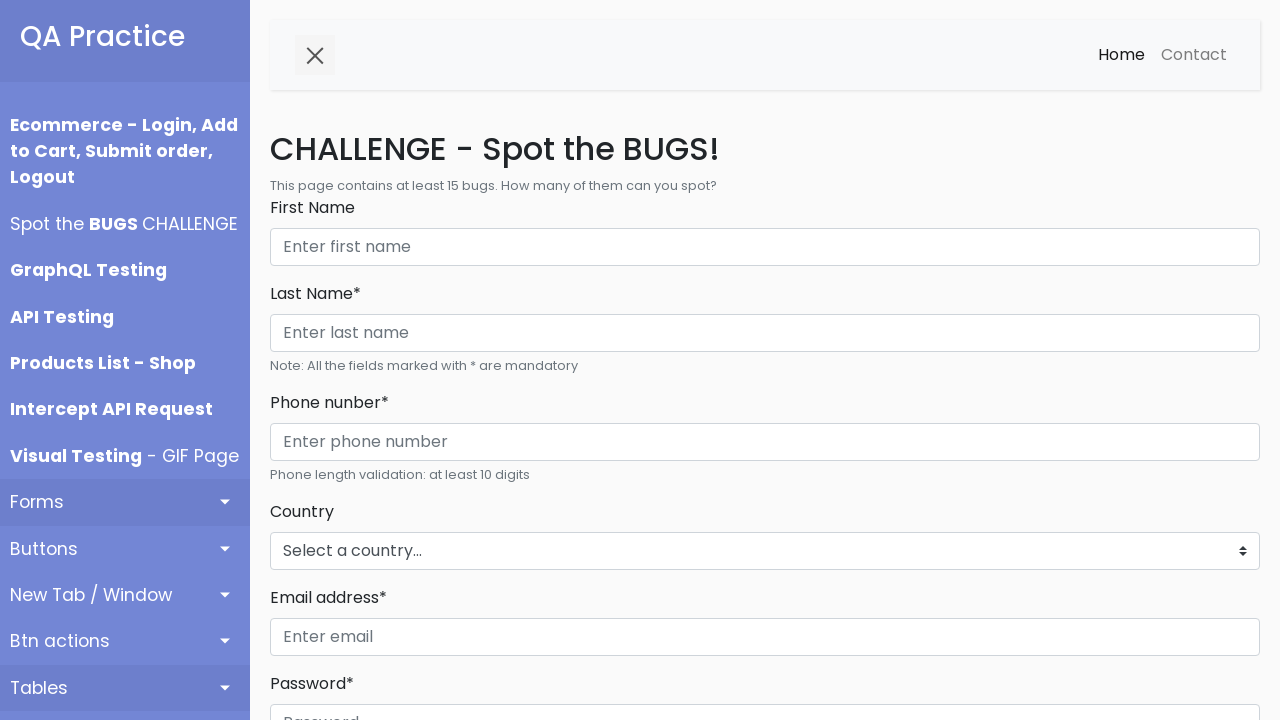

Cleared password input field on input#password
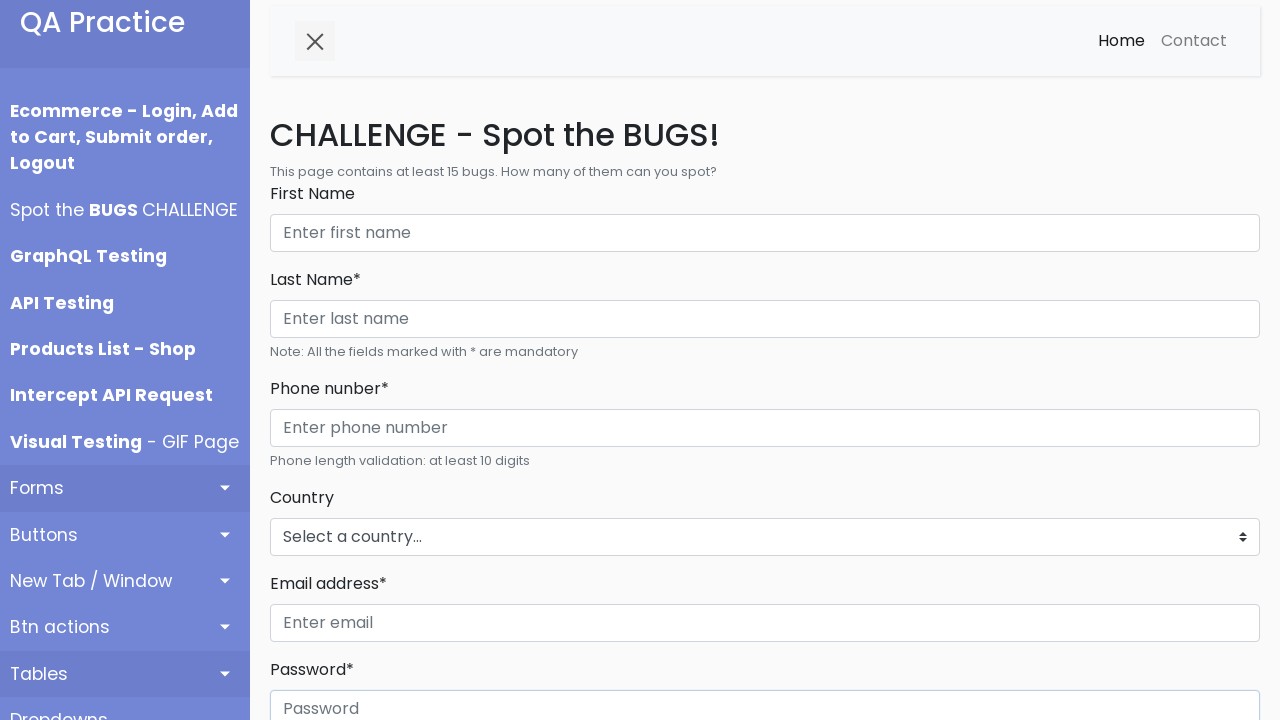

Filled password field with 21 characters (above maximum of 20) on input#password
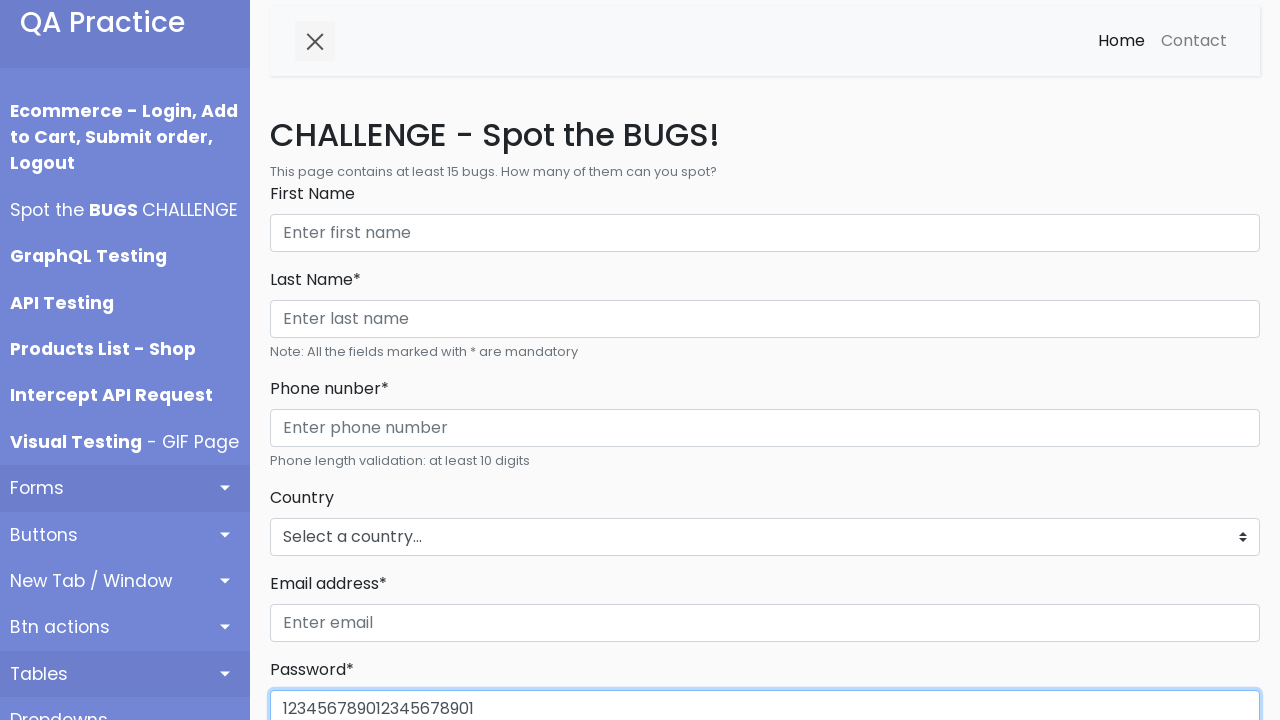

Clicked register button to submit form at (316, 360) on button#registerBtn
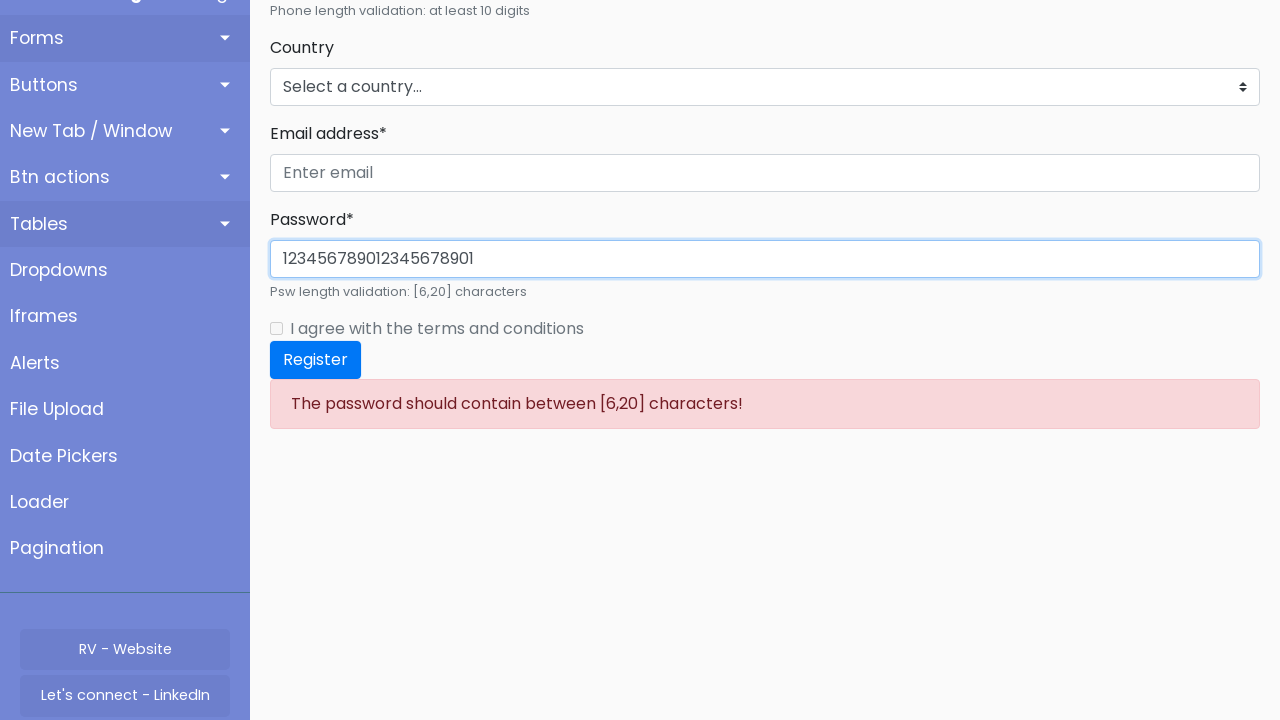

Located password error message element
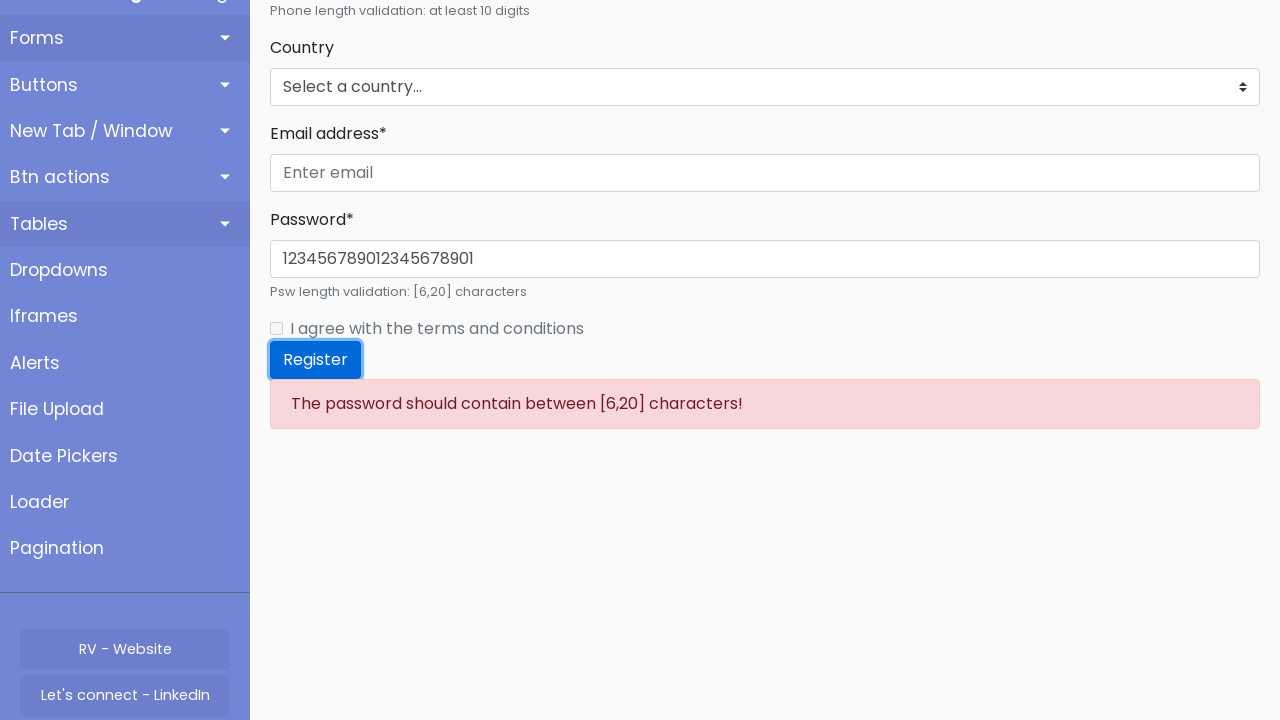

Verified error message: 'The password should contain between [6,20] characters!'
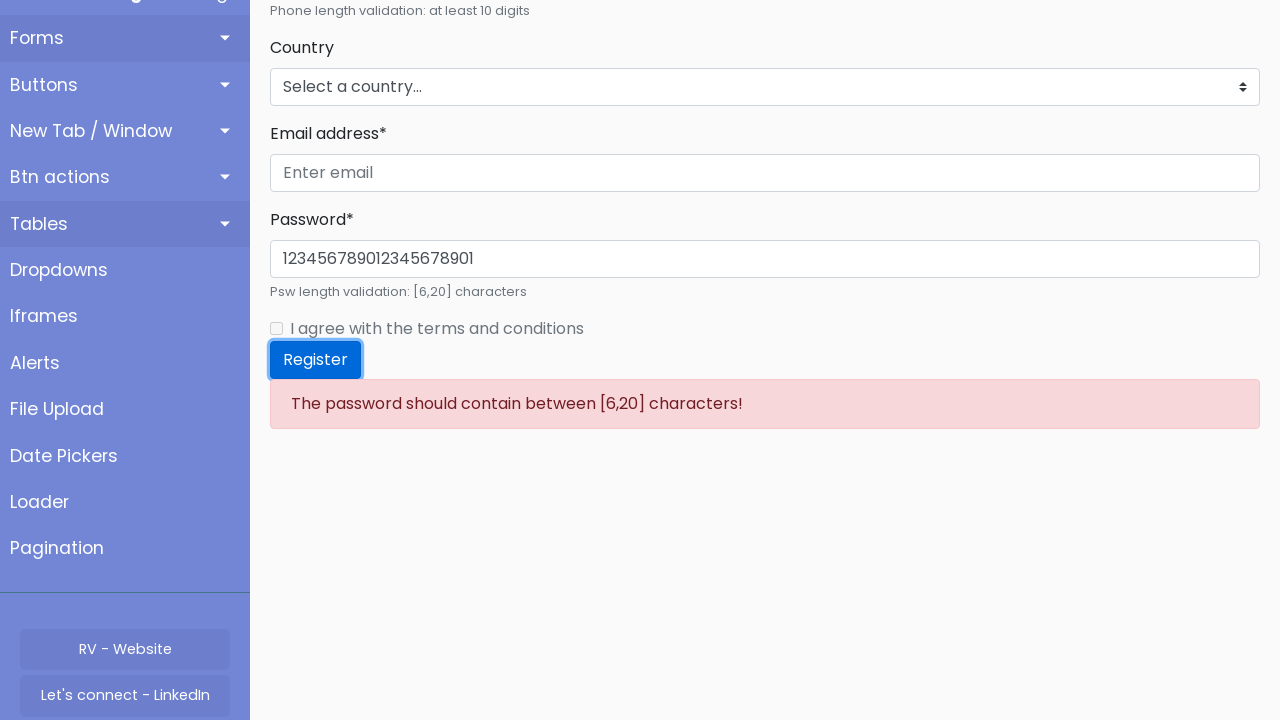

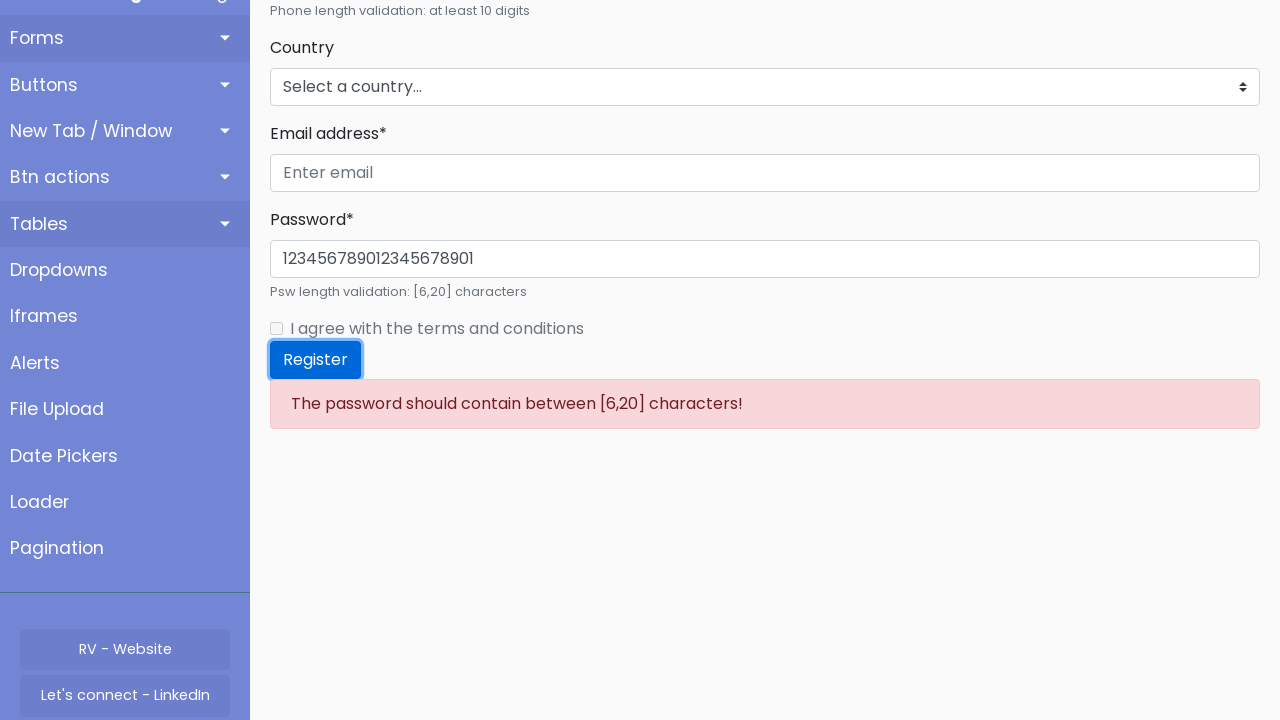